Tests button clicking functionality by clicking button 2 and button 3 on a practice page, and verifying the result message appears.

Starting URL: https://www.practice-ucodeacademy.com/multiple_buttons

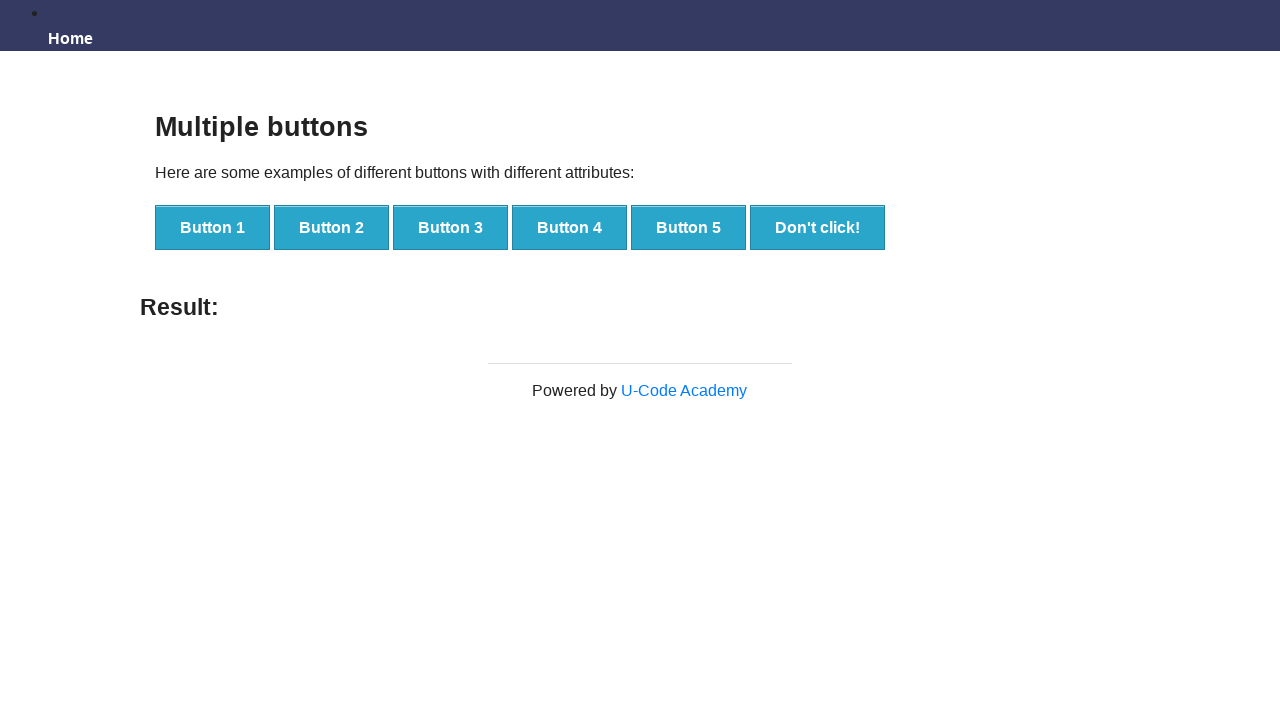

Navigated to practice page with multiple buttons
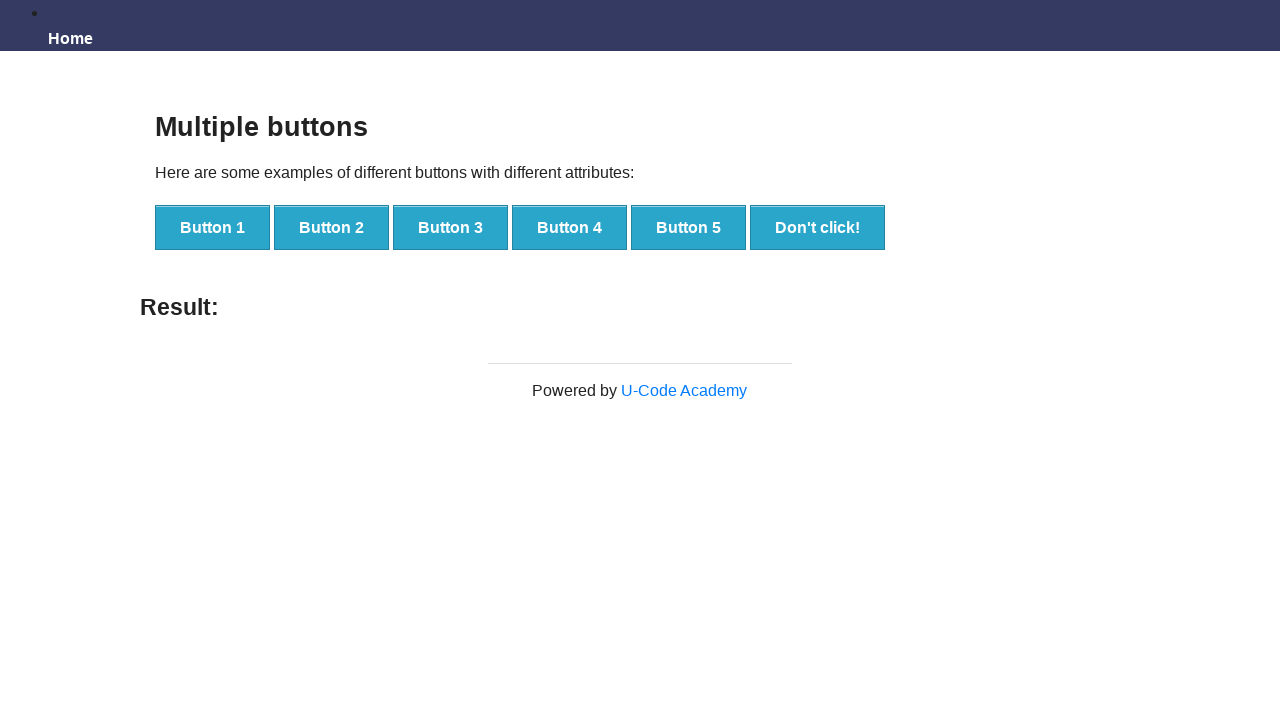

Clicked button 2 using nth-of-type(2) selector at (332, 228) on button.btn.btn-primary:nth-of-type(2)
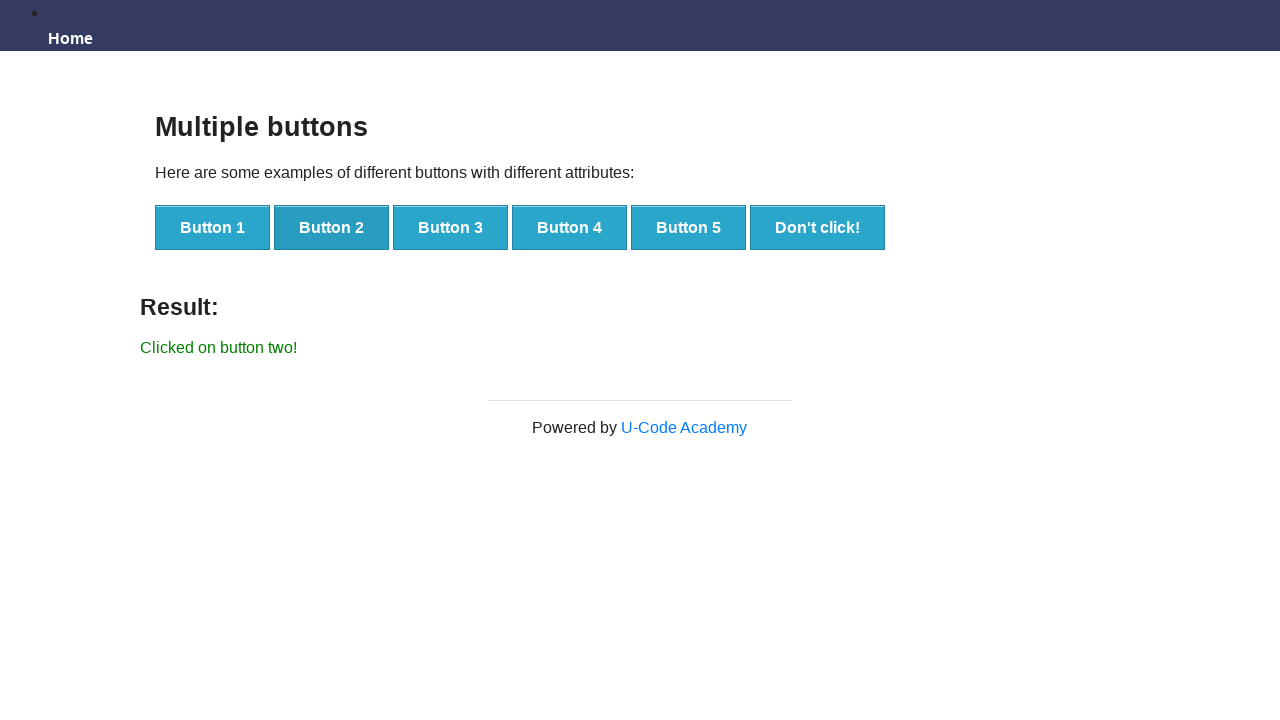

Result message appeared after clicking button 2
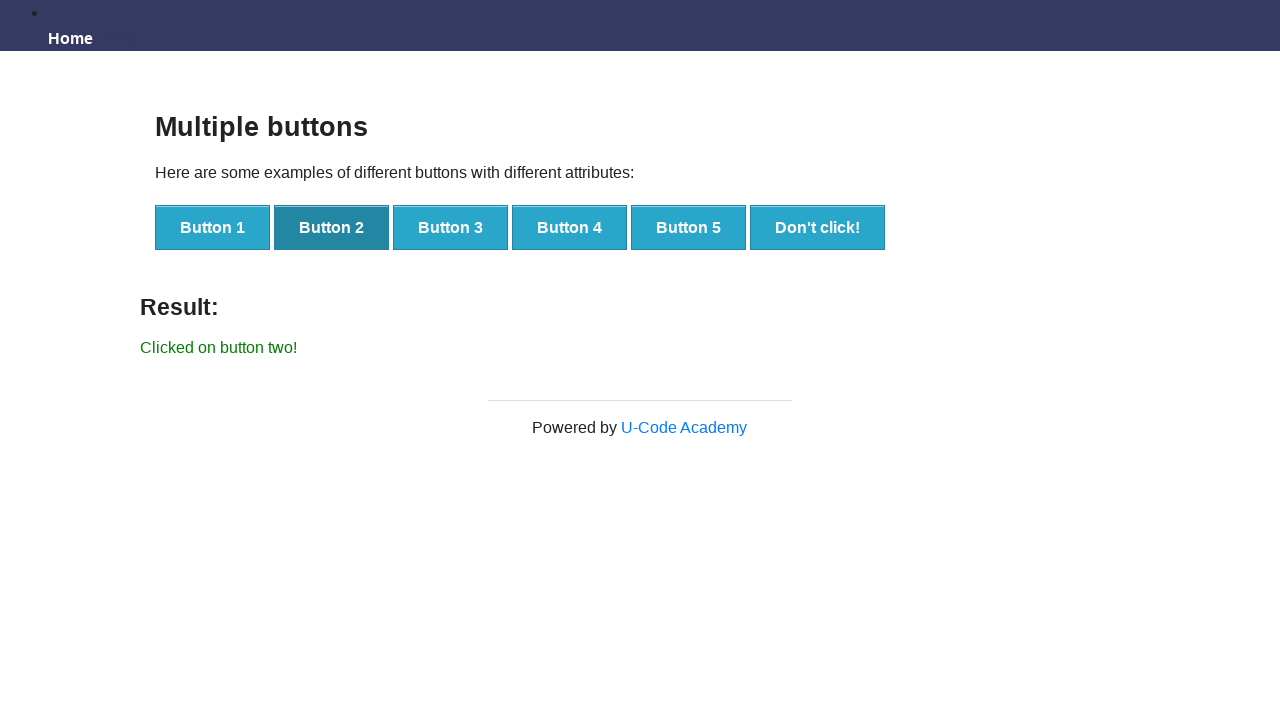

Verified result text content: Clicked on button two!
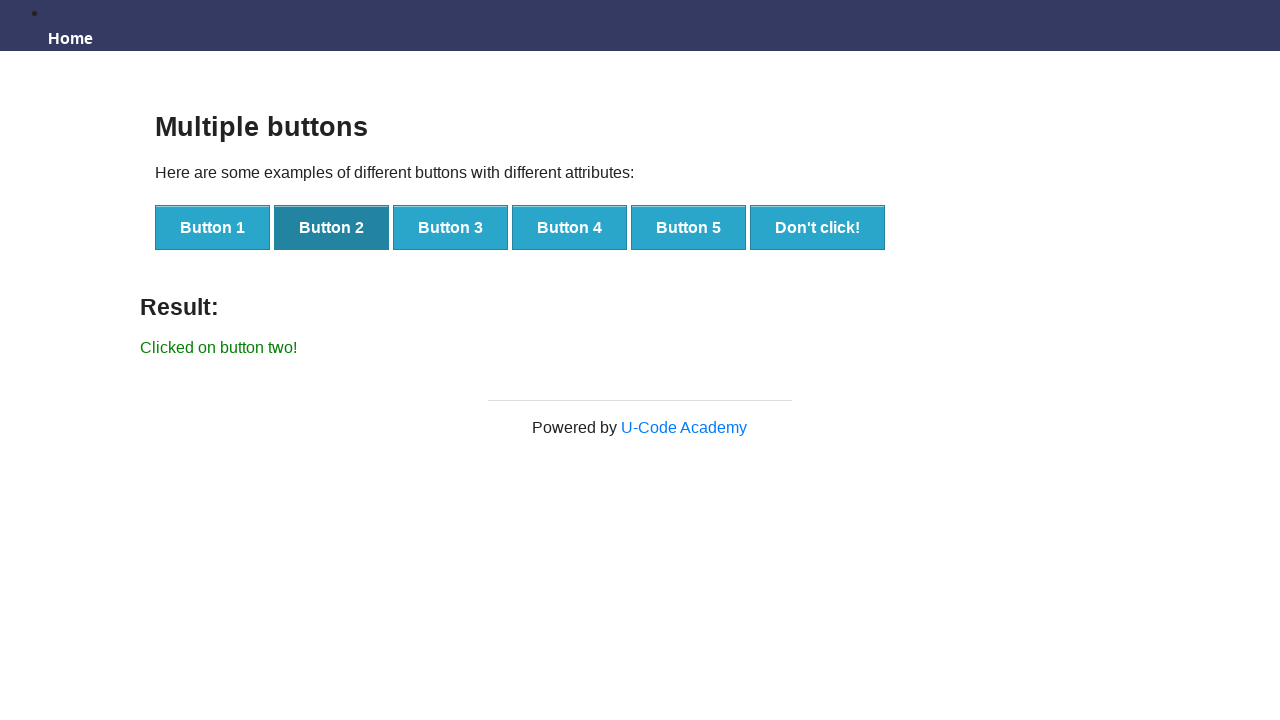

Clicked button 3 using onclick attribute selector at (450, 228) on button.btn.btn-primary[onclick='button3()']
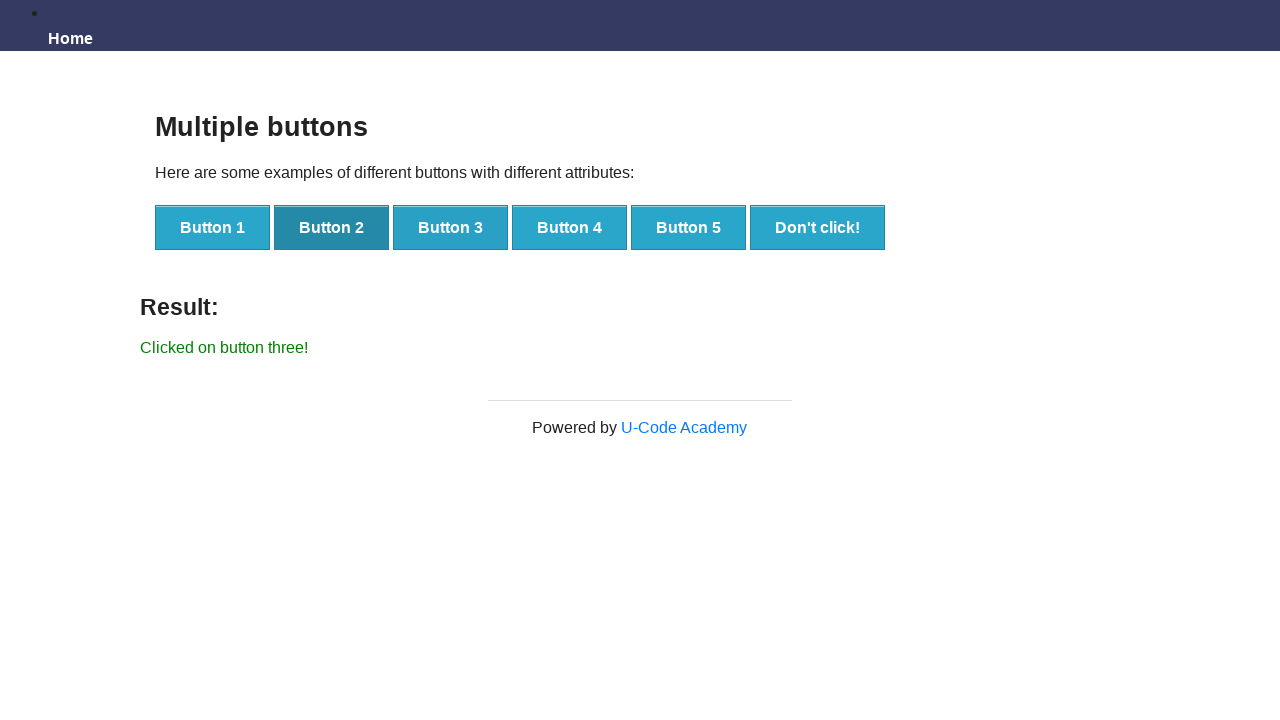

Waited 2 seconds for result to update after clicking button 3
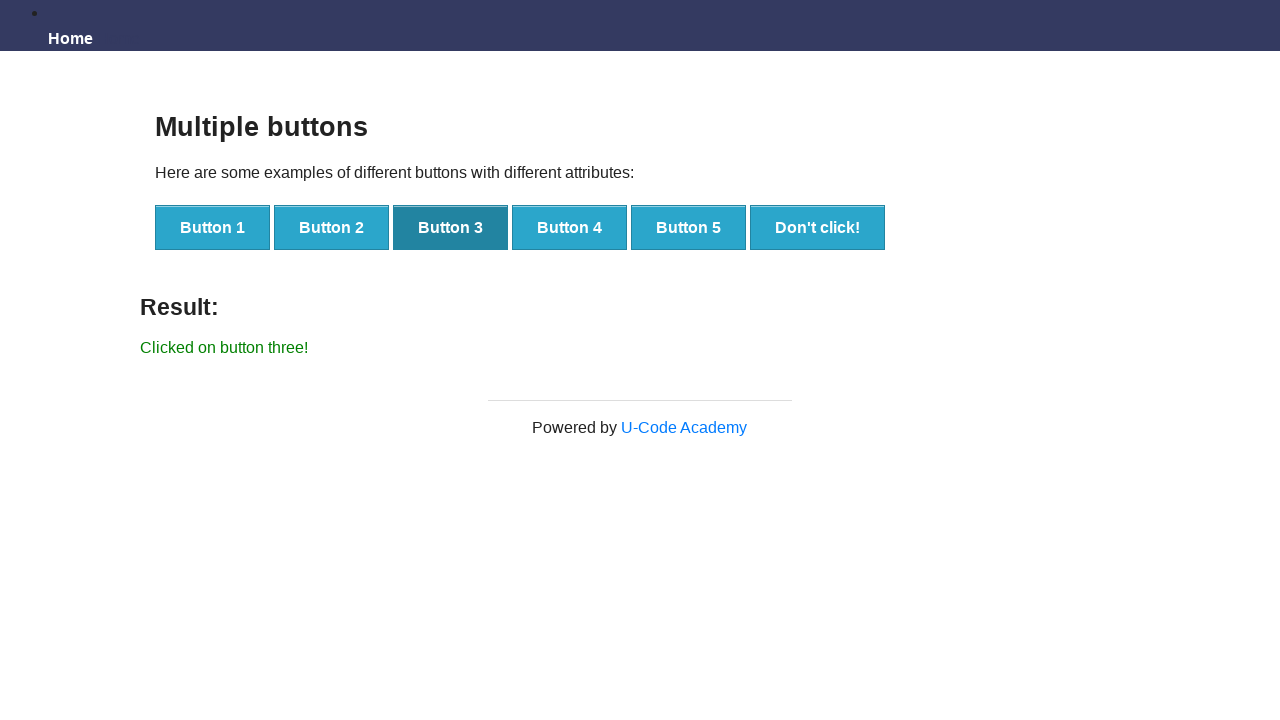

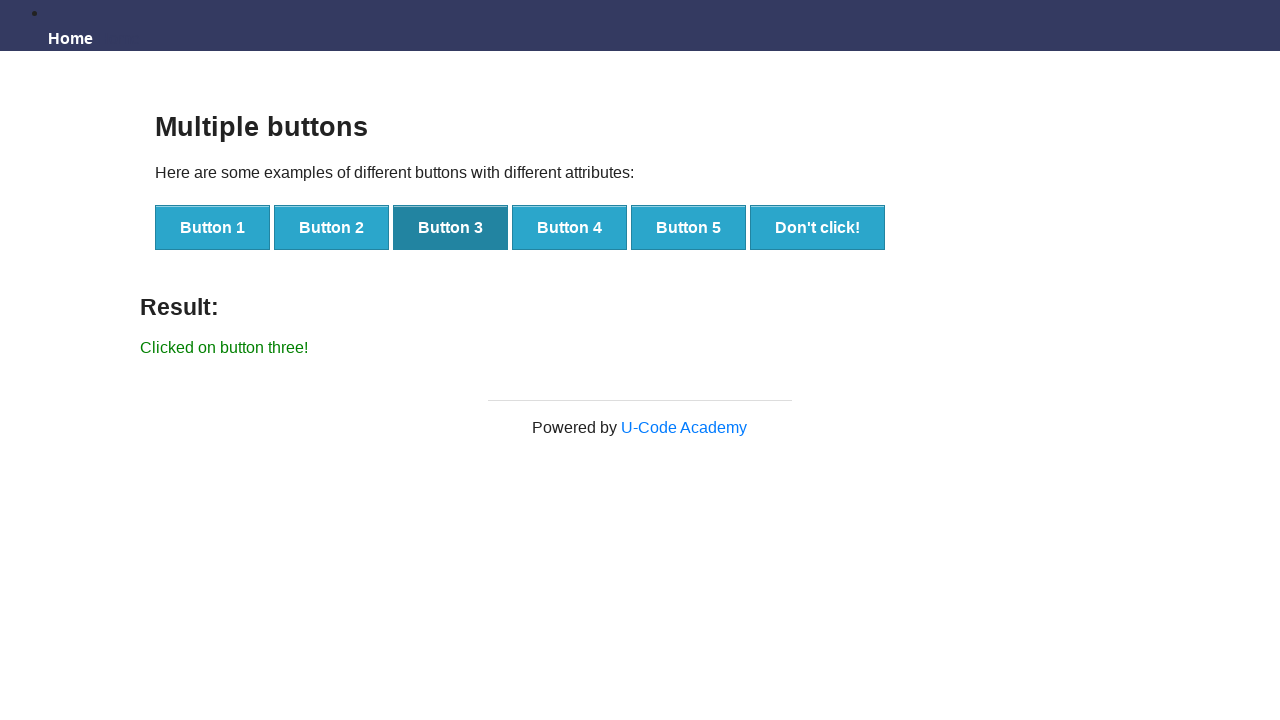